Tests page title assertions and clicks a login button on the Anh Tester website

Starting URL: https://anhtester.com/

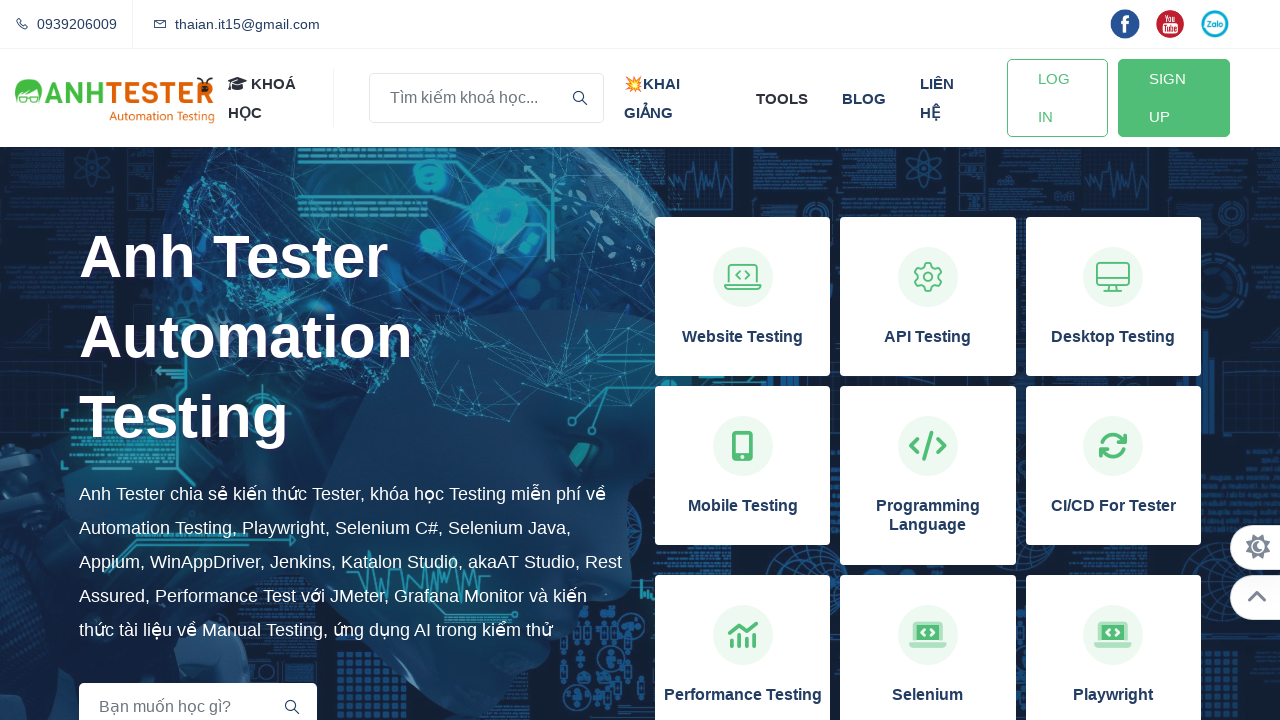

Retrieved page title from Anh Tester website
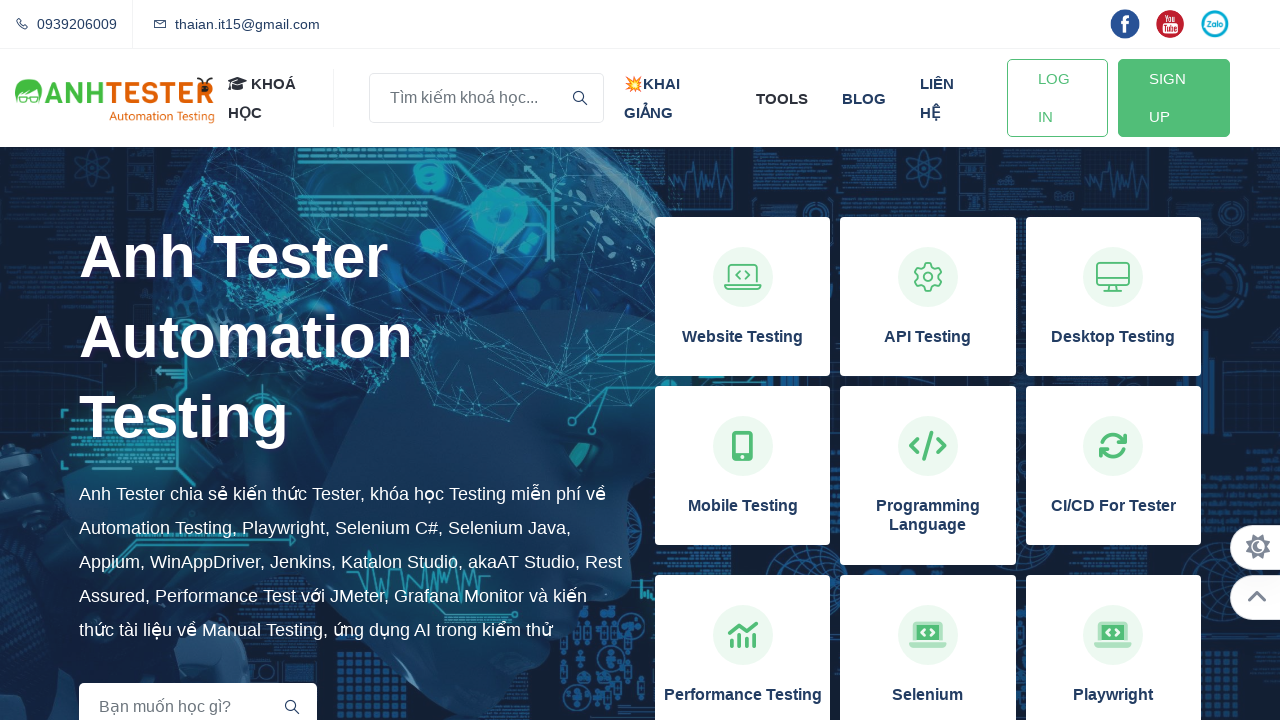

Clicked login button at (1057, 98) on #btn-login
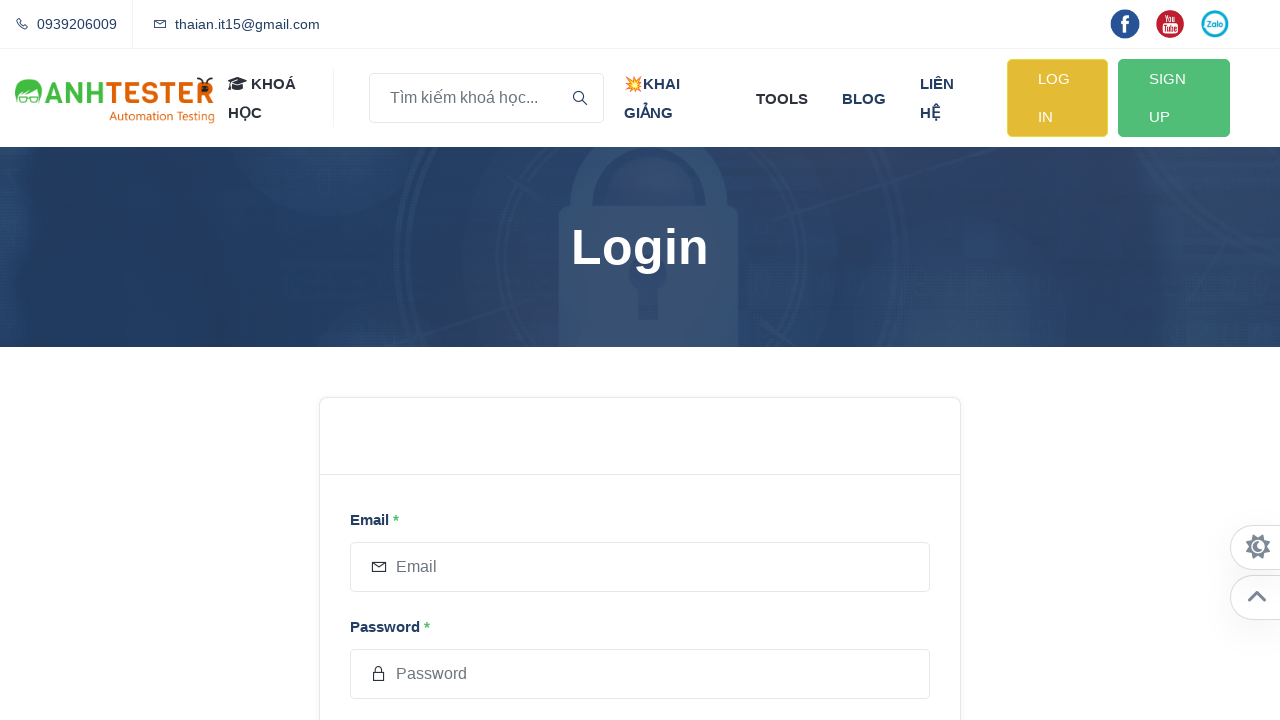

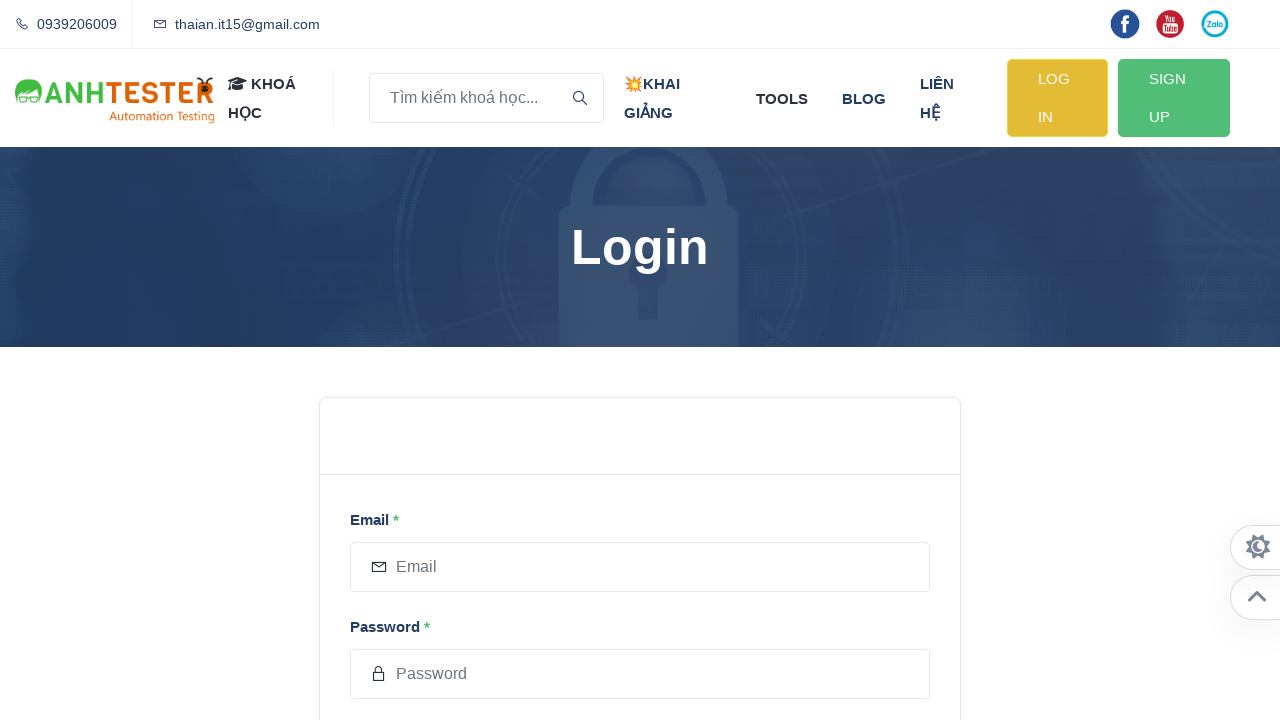